Tests static dropdown functionality by selecting a currency option from a dropdown menu using index-based selection and verifying the selection.

Starting URL: https://rahulshettyacademy.com/dropdownsPractise/

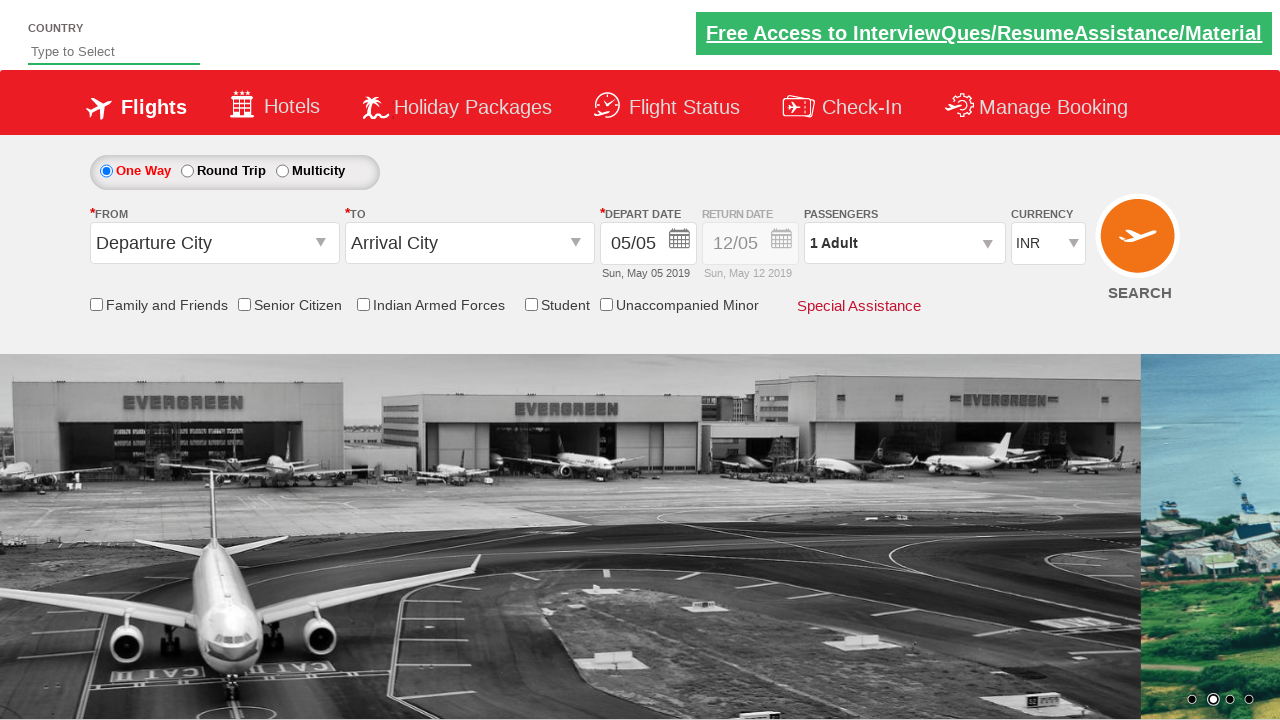

Selected third currency option (index 2) from dropdown on #ctl00_mainContent_DropDownListCurrency
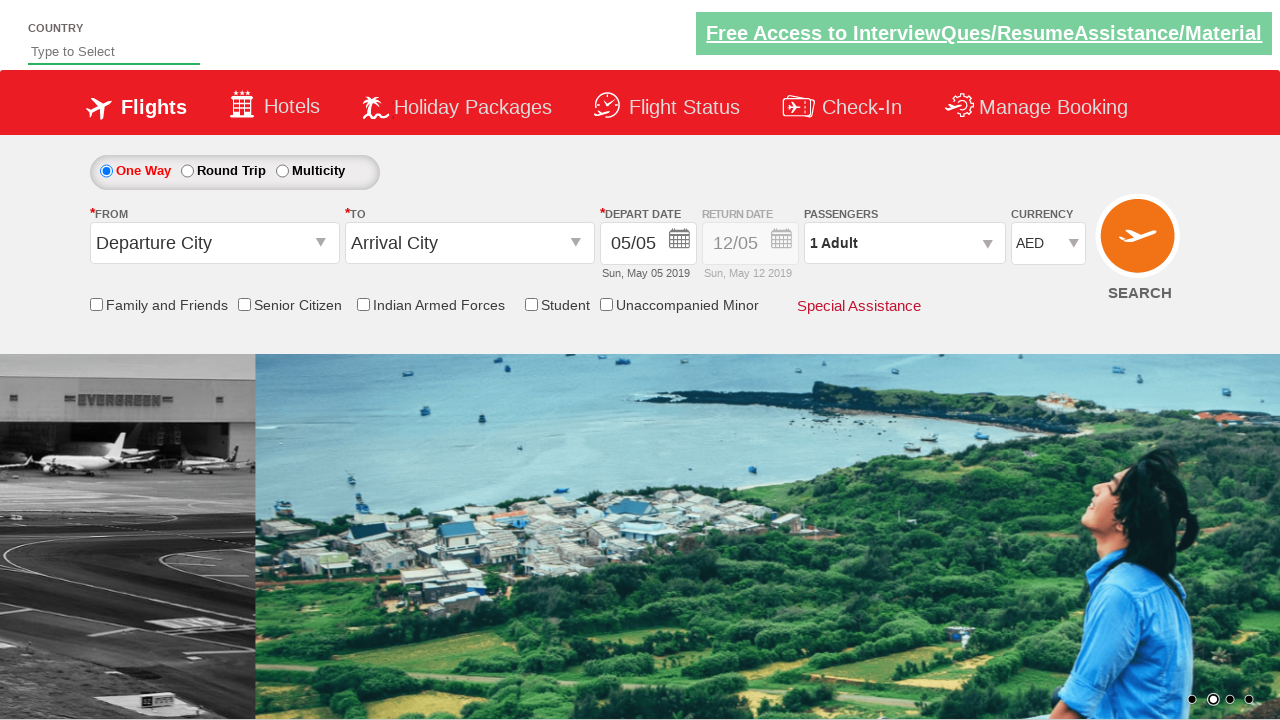

Verified currency dropdown selection was applied (selectedIndex === 2)
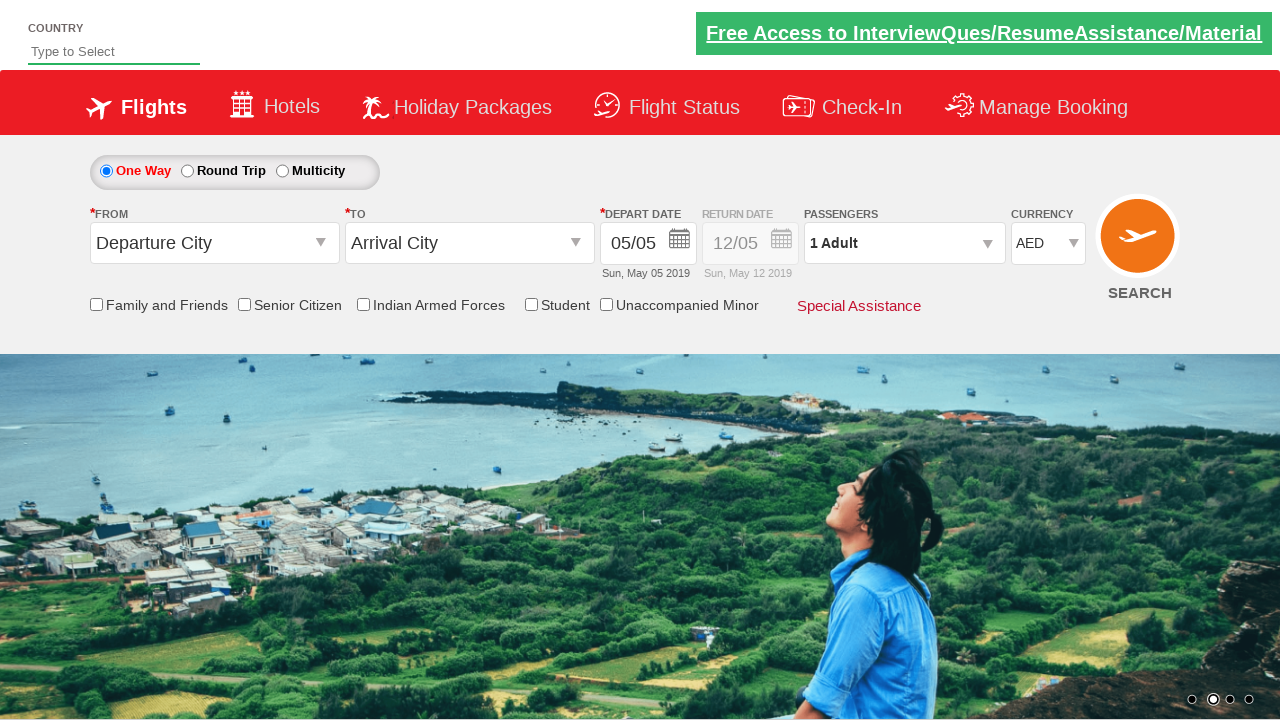

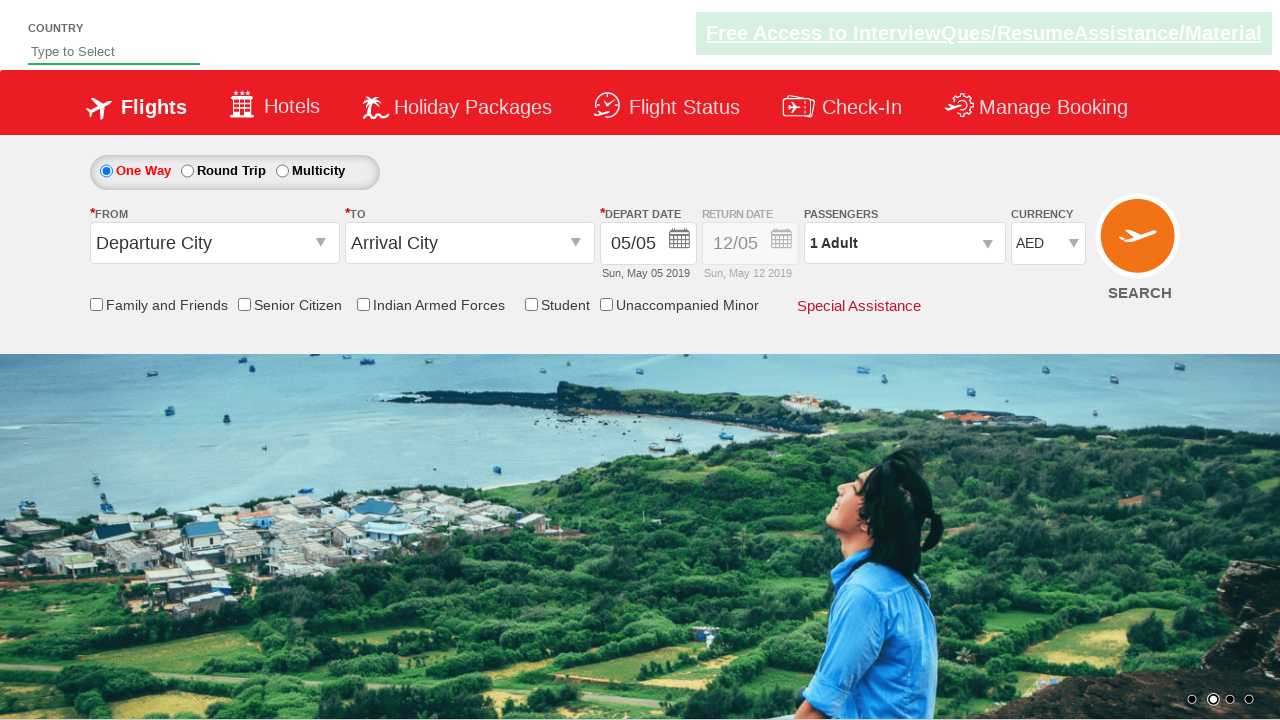